Tests a portfolio website by navigating through multiple sections (Gallery, About, Contact form, Initiatives, etc.), filling out a contact form, and performing extensive scrolling throughout the site

Starting URL: https://alagurajabar.github.io/portfolio/

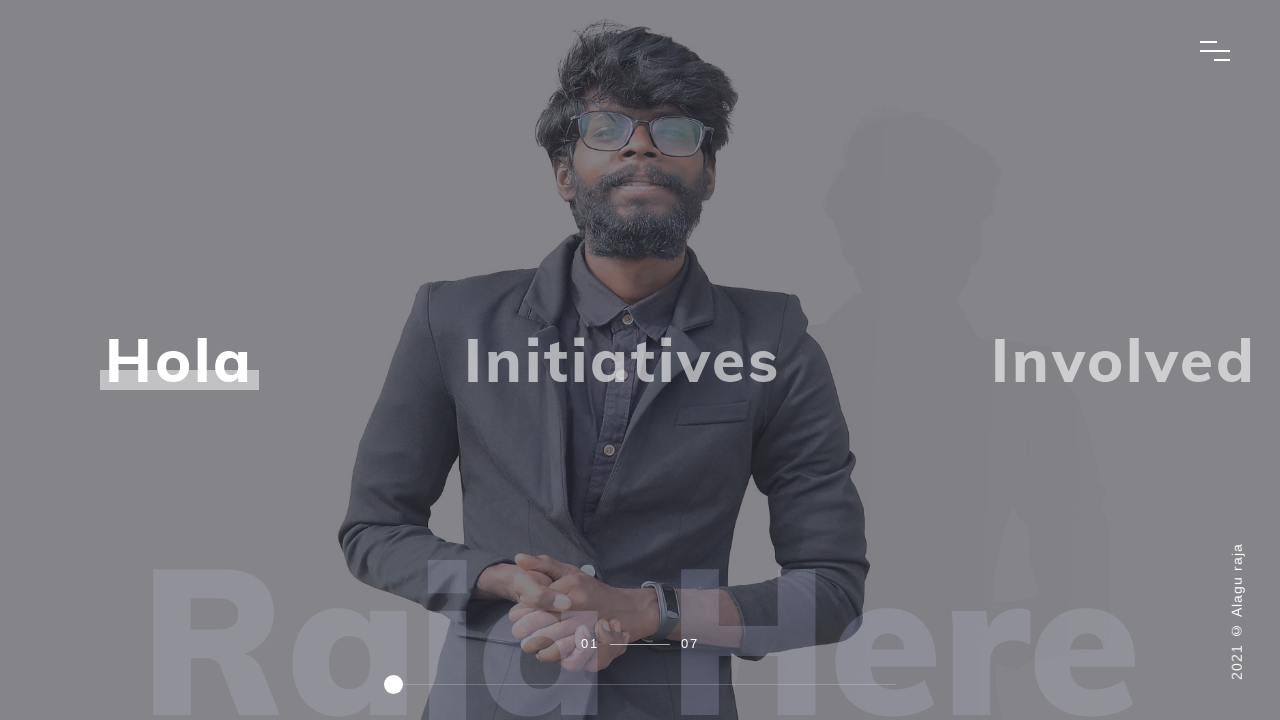

Waited for BookTable to be present on the page at (1208, 42) on xpath=//div/span[contains(@class,'menu-icon__line-left')]
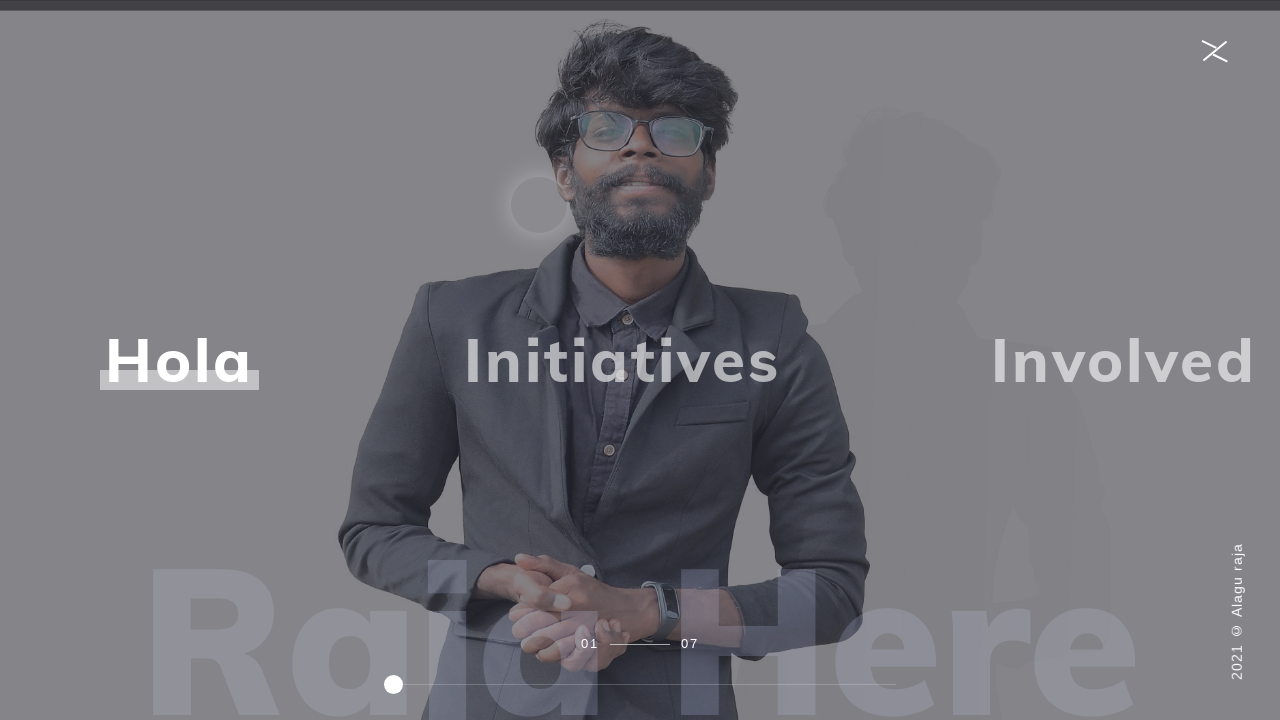

Verified table rows are present in BookTable
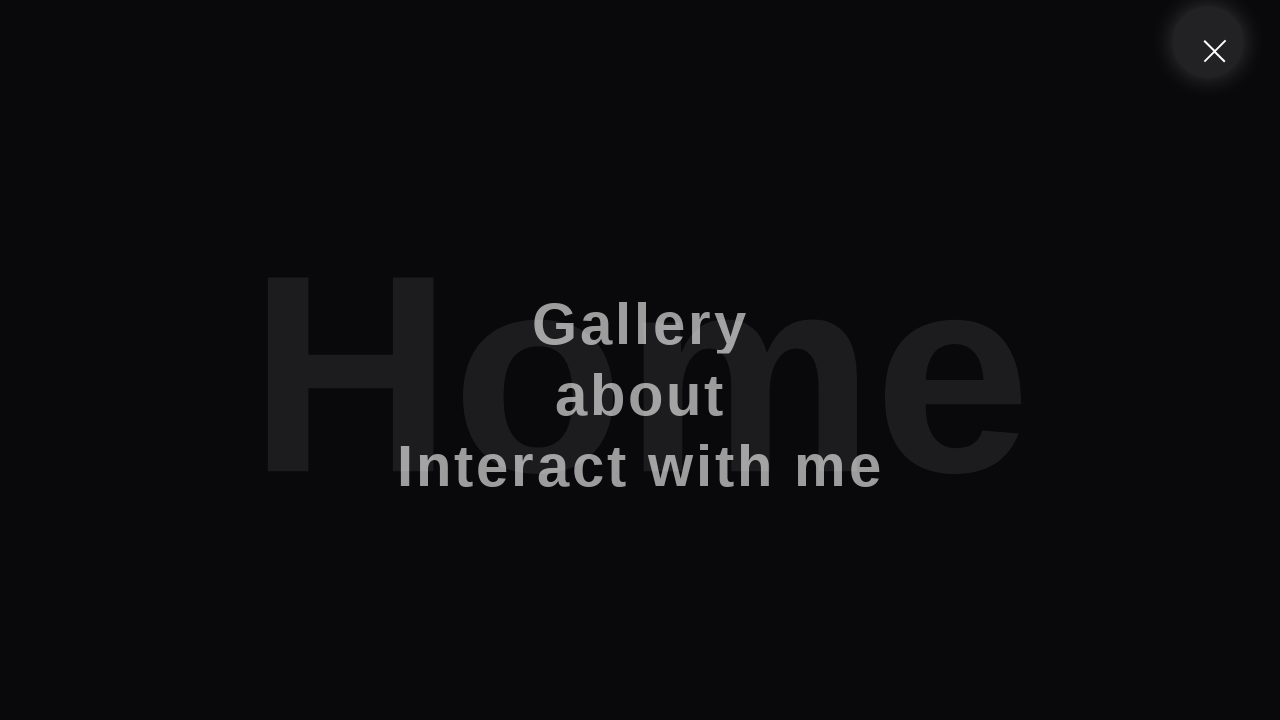

Verified table headers are present in BookTable at (640, 324) on xpath=//a[text()='Gallery']
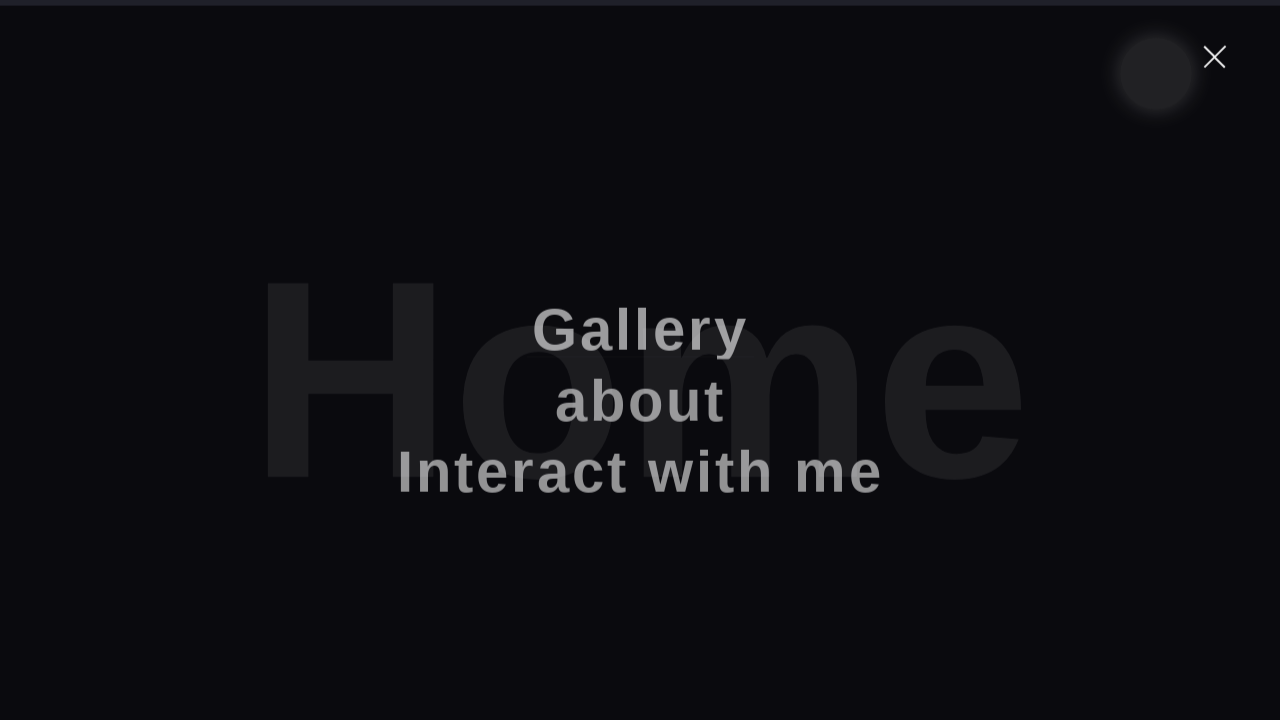

Verified at least one data cell is present in BookTable
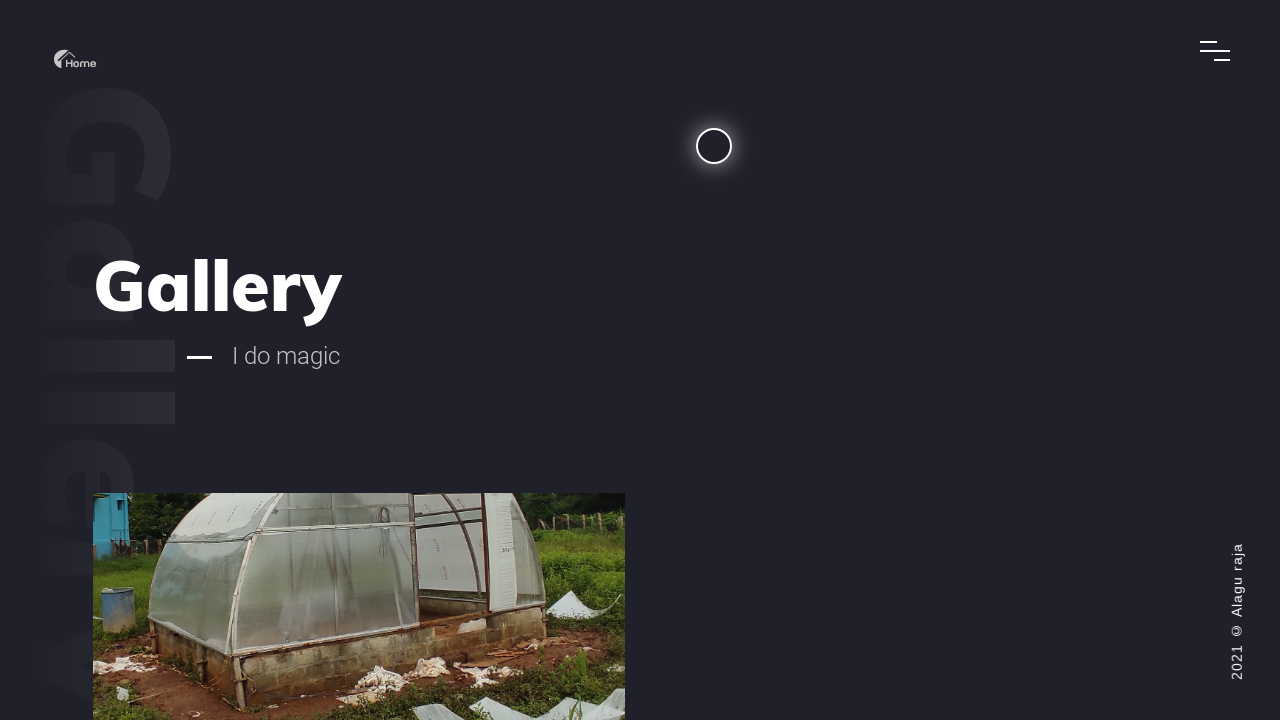

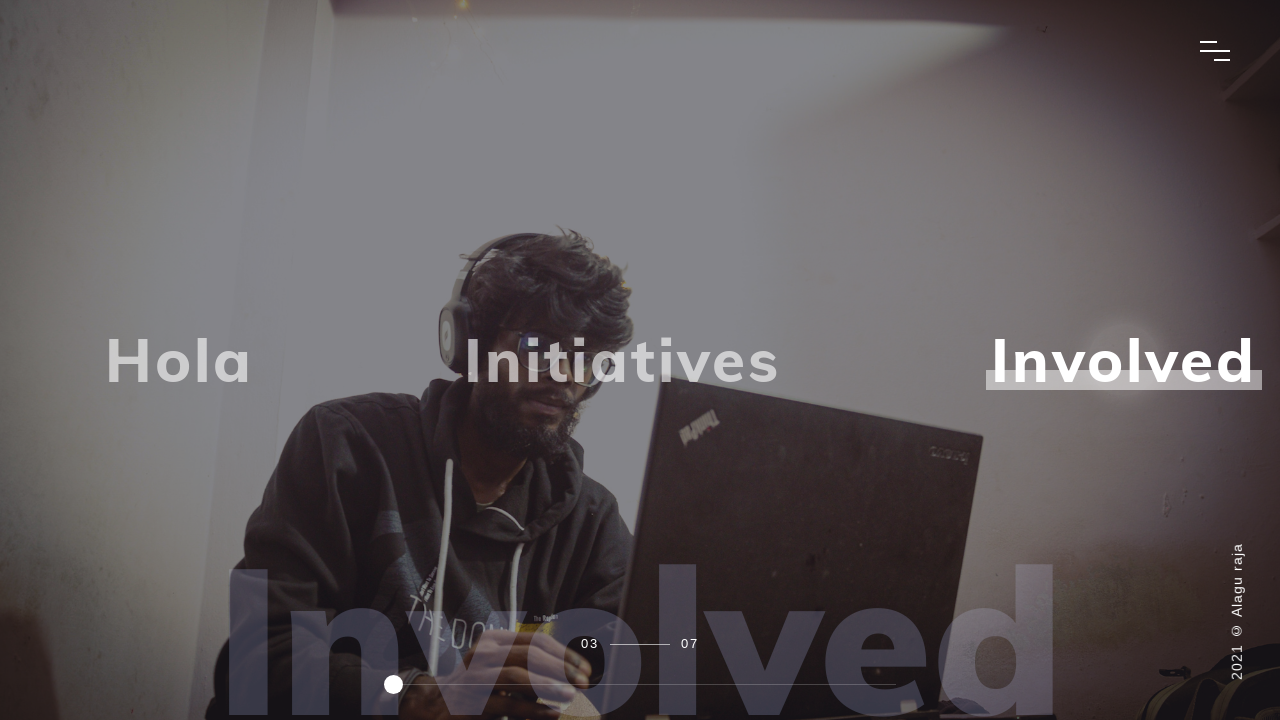